Tests JavaScript prompt dialog by clicking a button that triggers a prompt, entering text into it, accepting it, and verifying the entered text is displayed

Starting URL: https://automationfc.github.io/basic-form/index.html

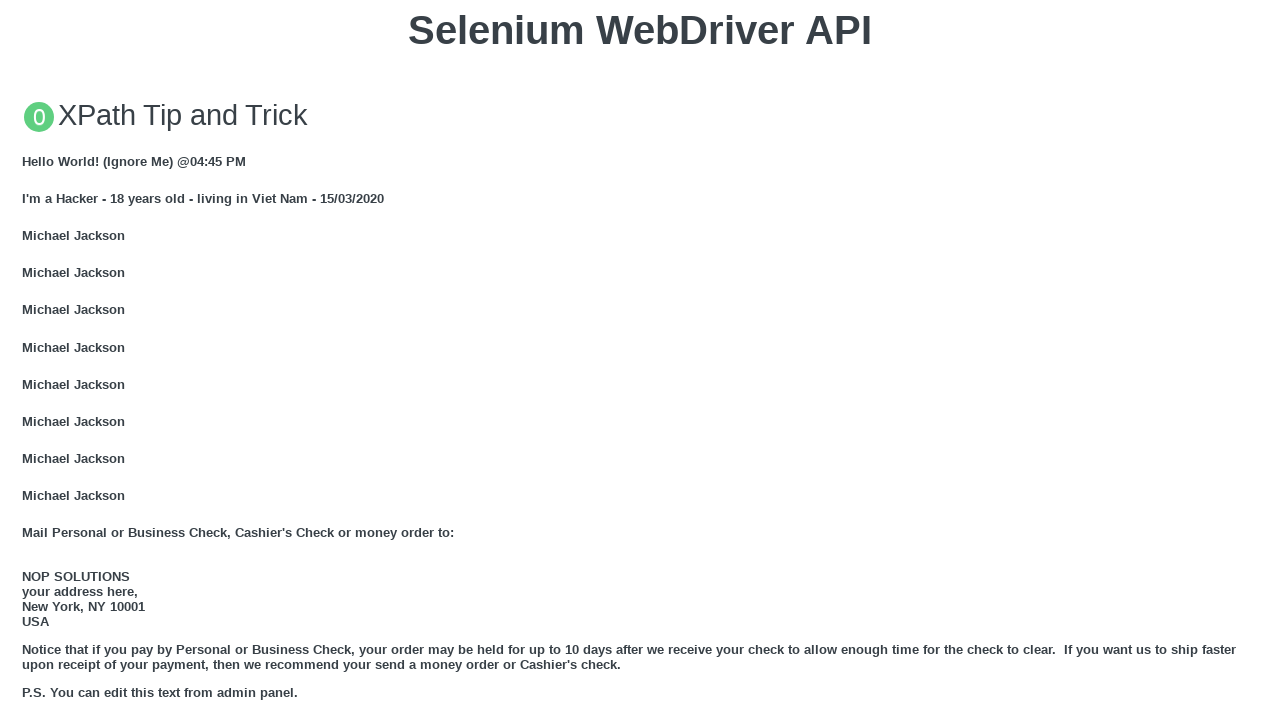

Set up dialog handler to accept prompt with text 'Selenium FC'
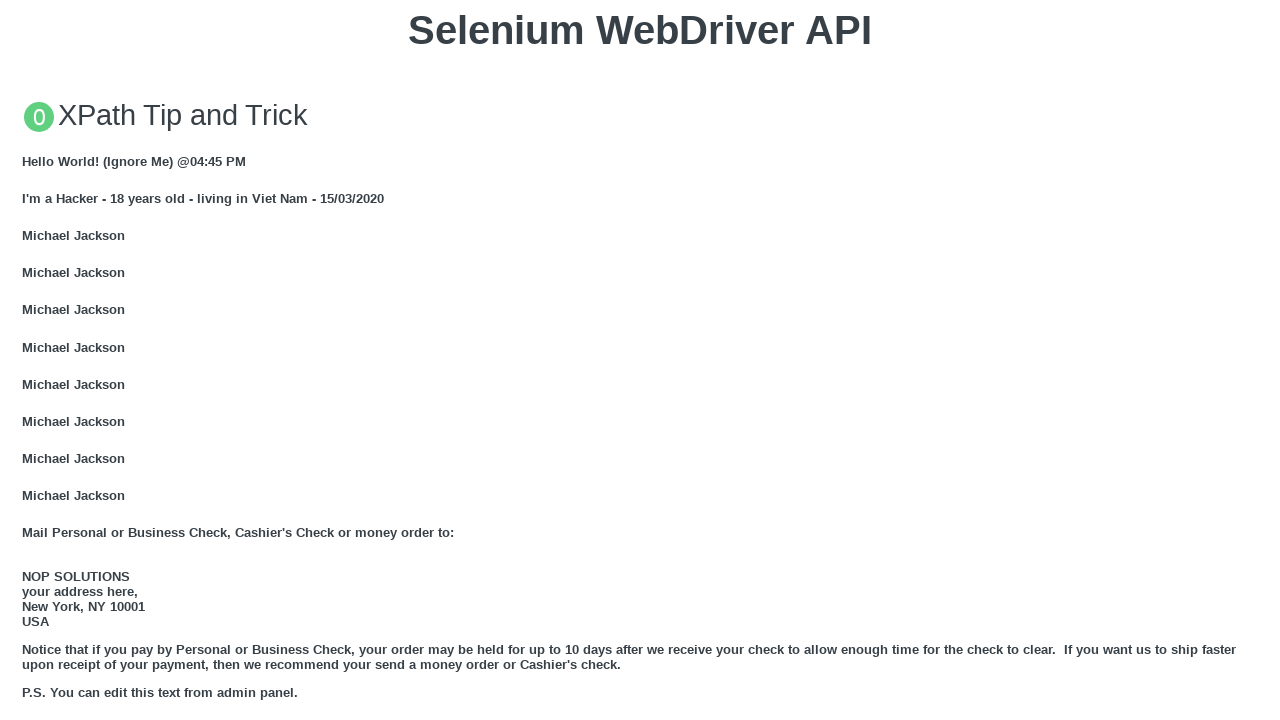

Clicked button to trigger JS Prompt dialog at (640, 360) on xpath=//button[text()='Click for JS Prompt']
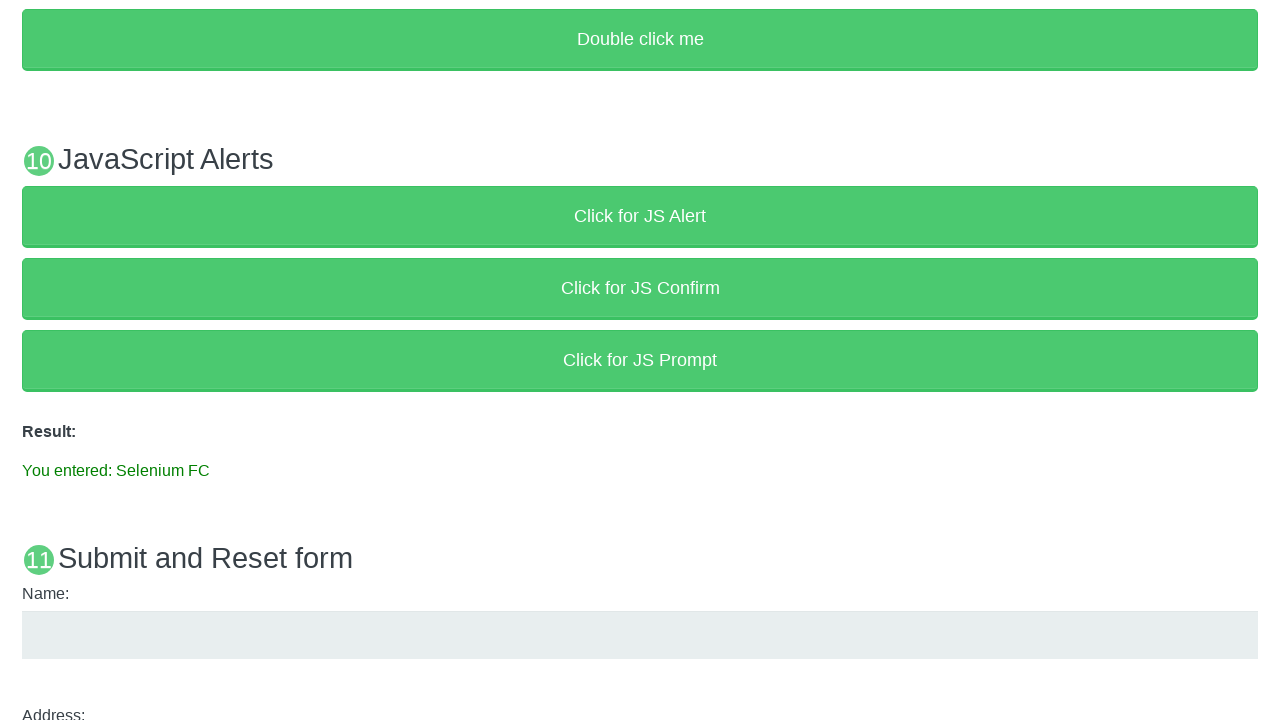

Result message element appeared after prompt was accepted
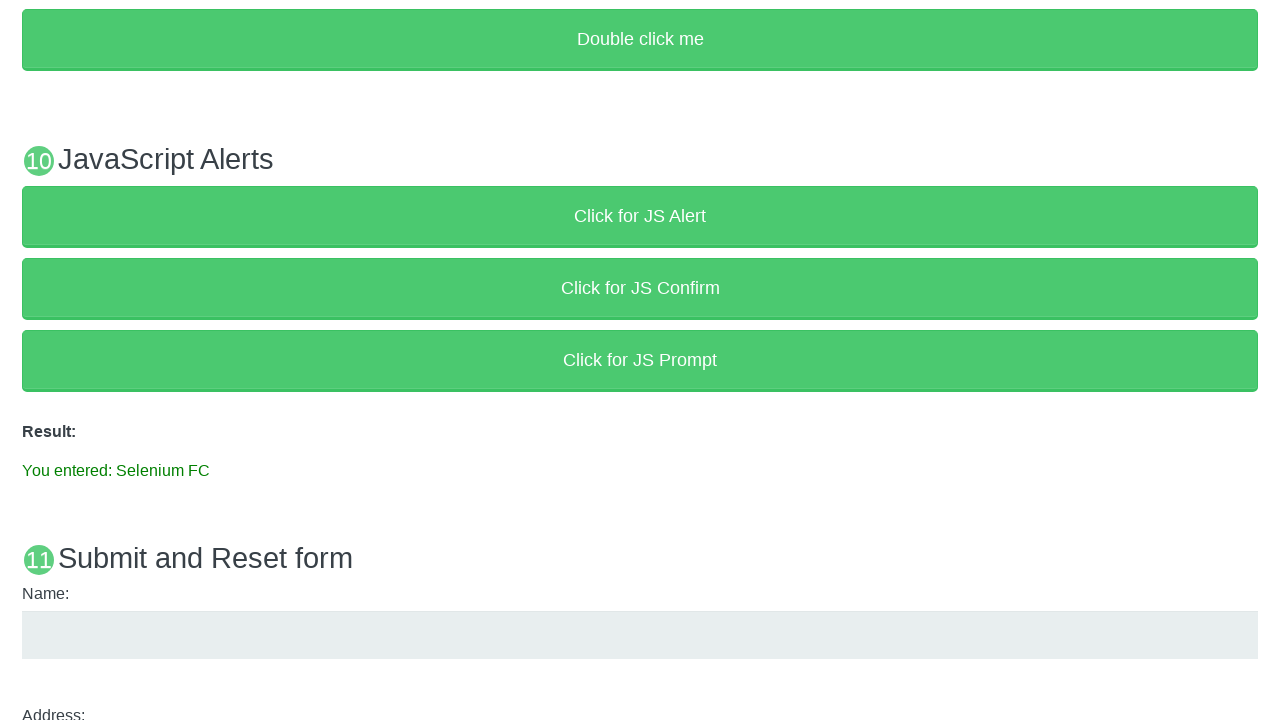

Verified that entered text 'Selenium FC' is displayed in result message
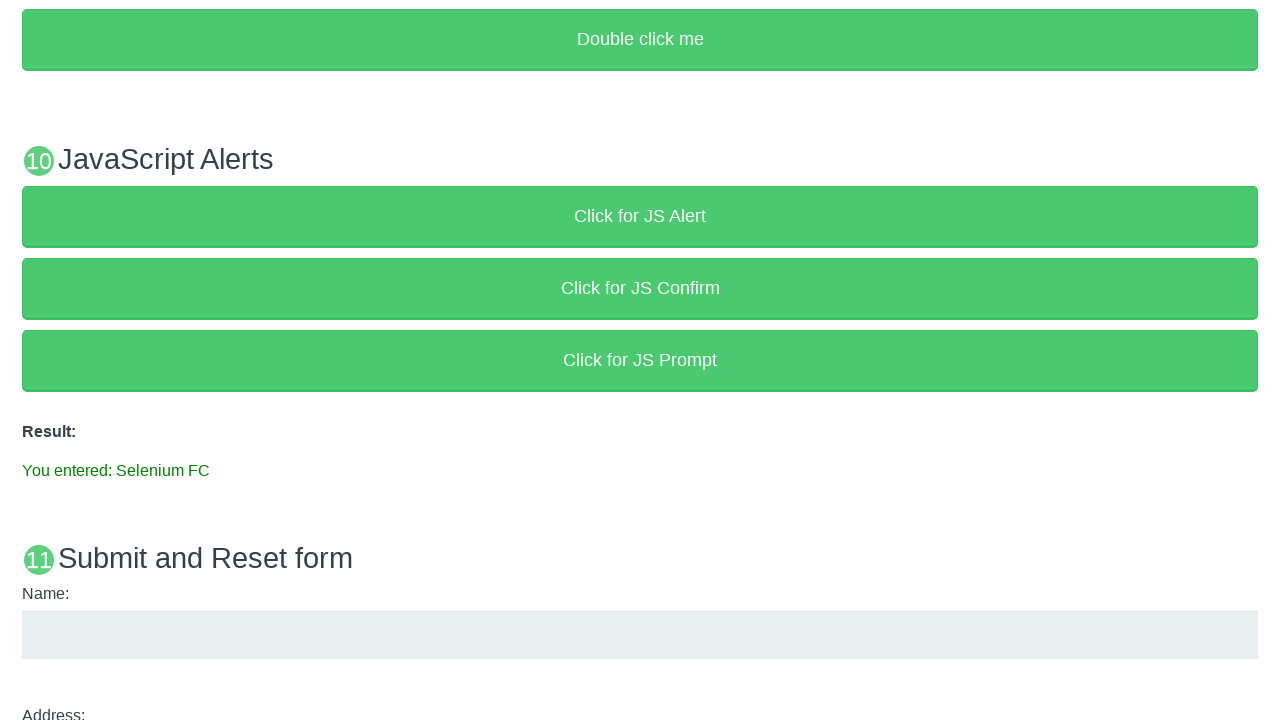

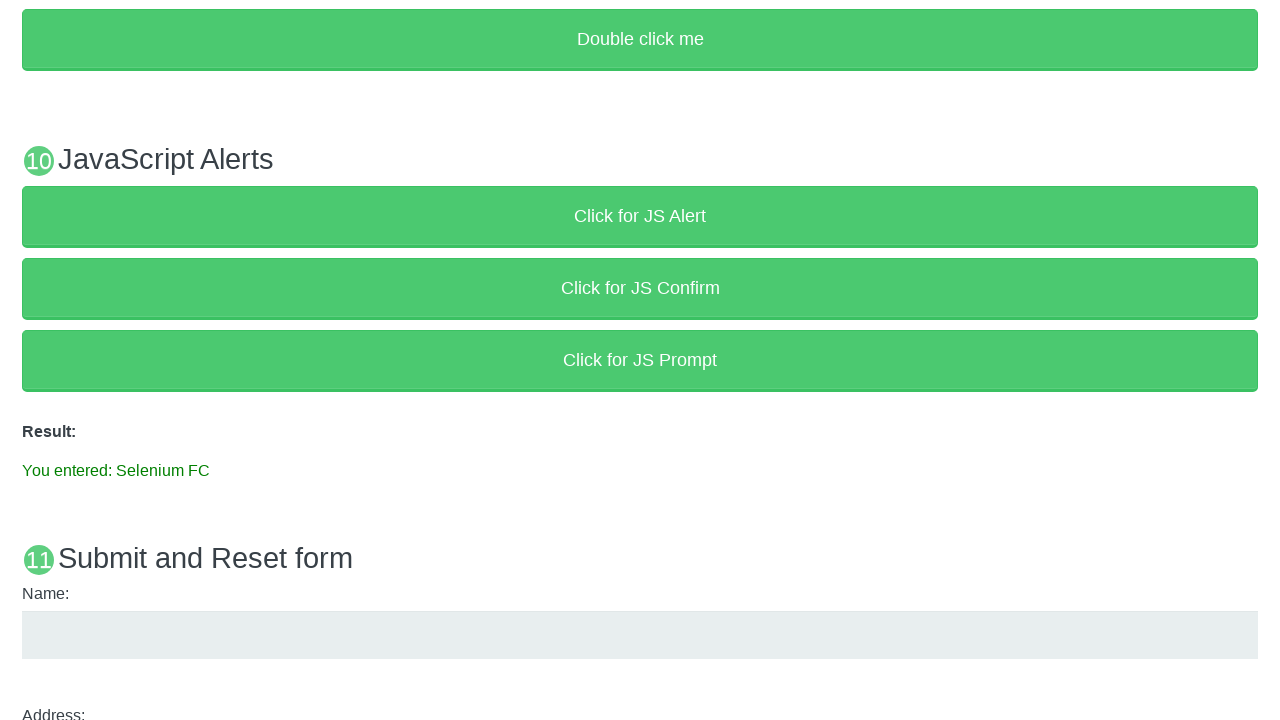